Tests user registration by navigating to My Account page, filling email and password fields, and clicking the register button

Starting URL: http://practice.automationtesting.in/

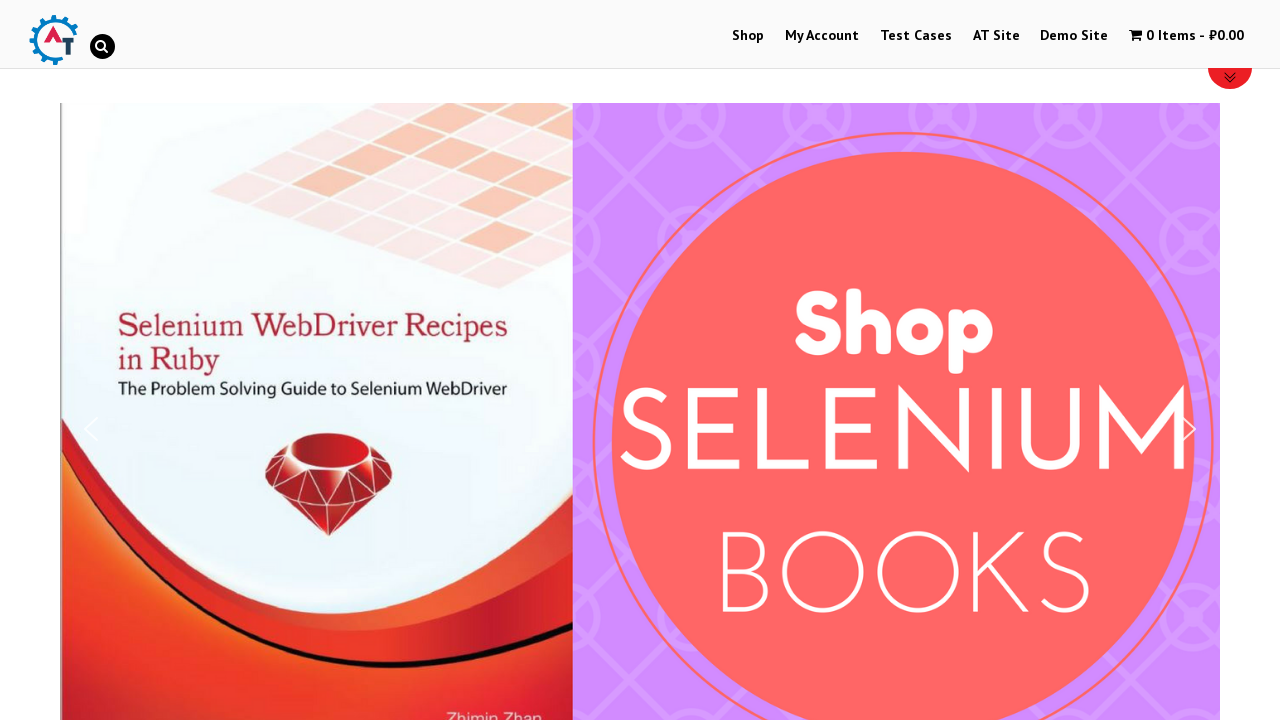

Clicked My Account menu item at (822, 36) on #menu-item-50
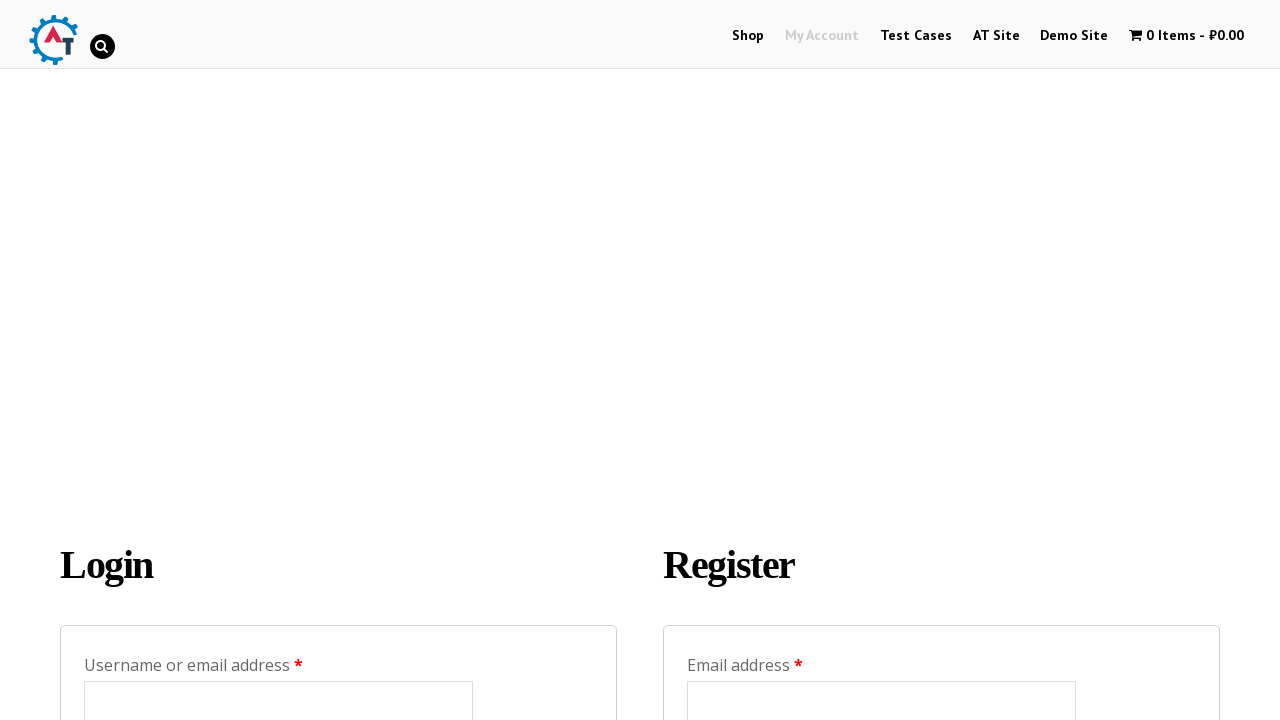

Registration form became visible
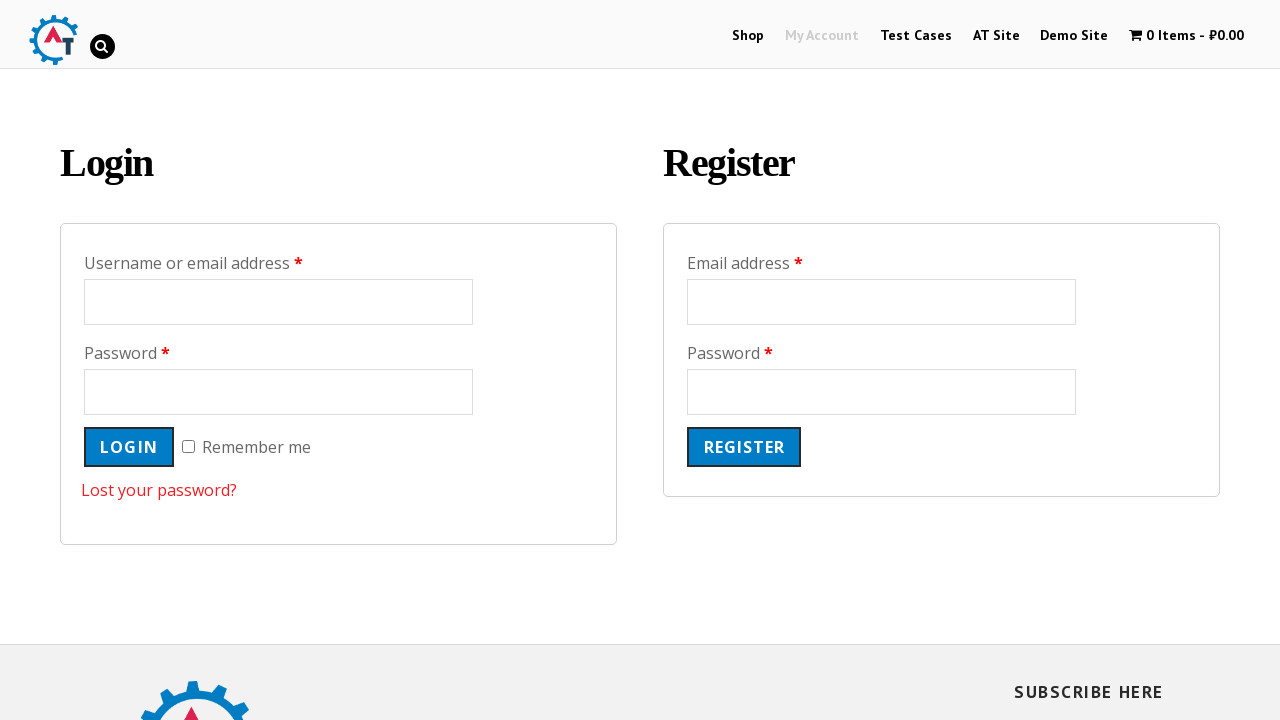

Filled email field with 'testuser2024@gmail.com' on #reg_email
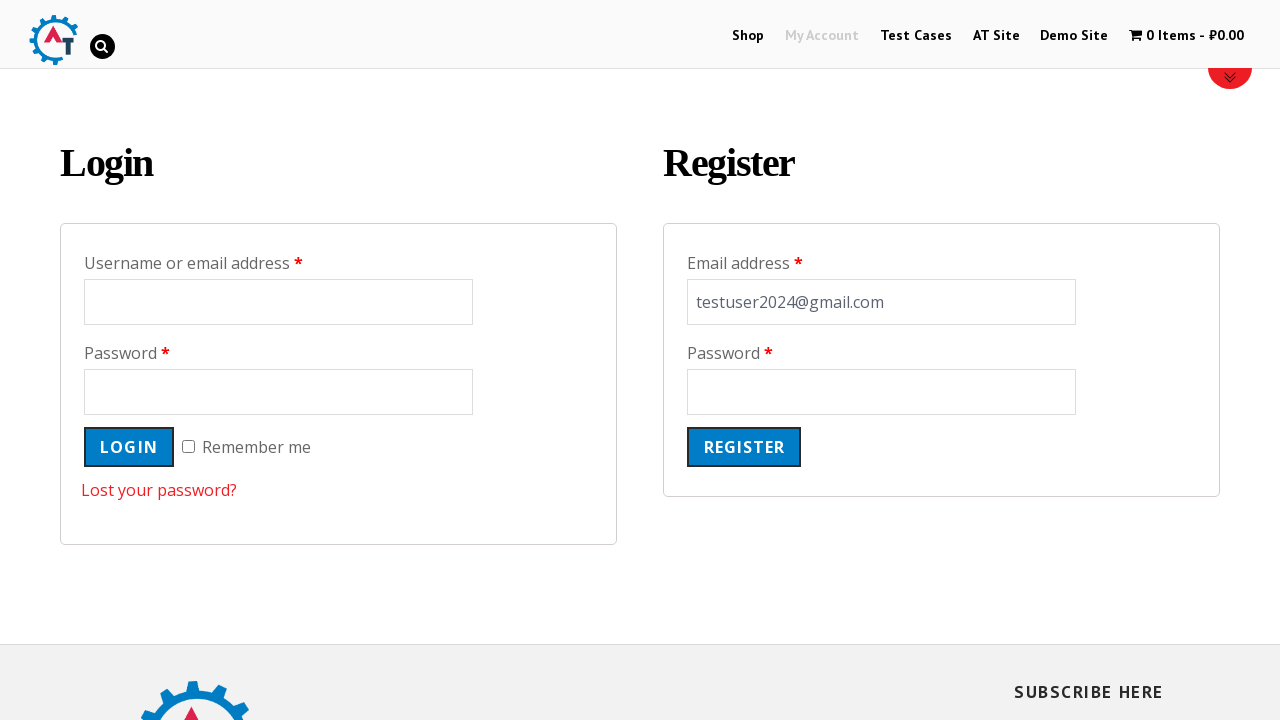

Filled password field with 'SecurePass#2024' on #reg_password
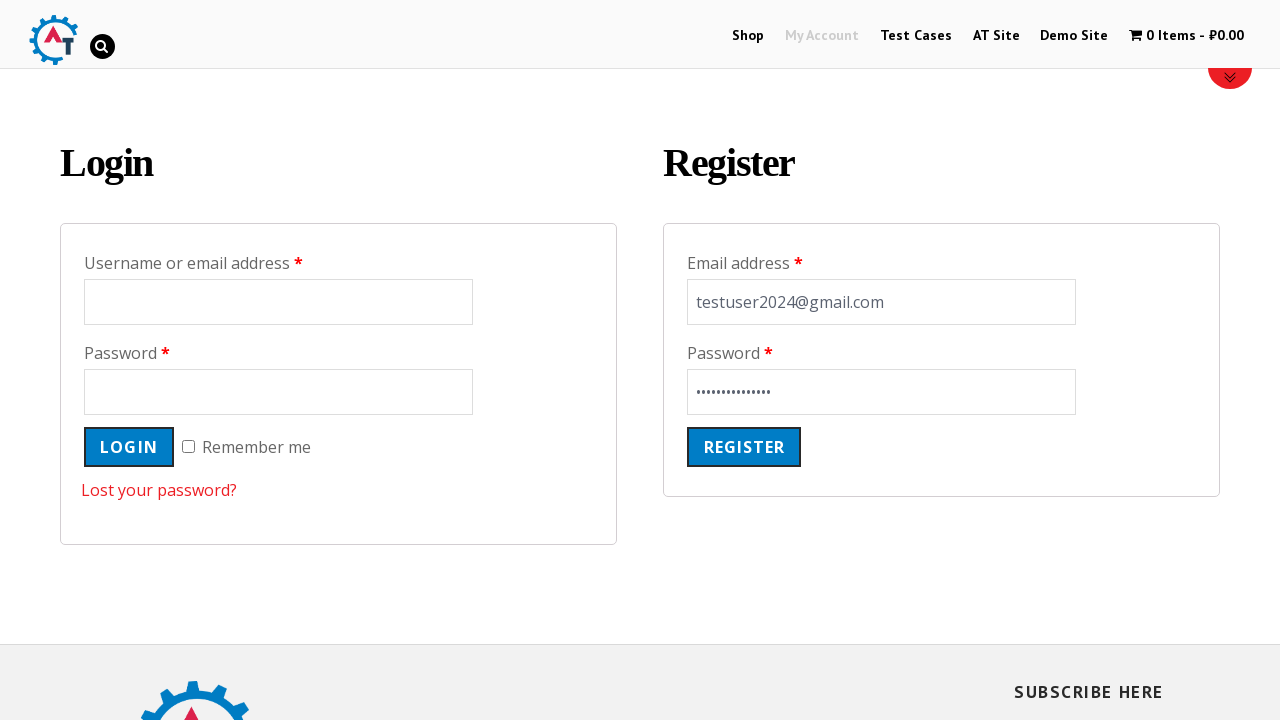

Clicked Register button to submit registration form at (744, 447) on input[name='register']
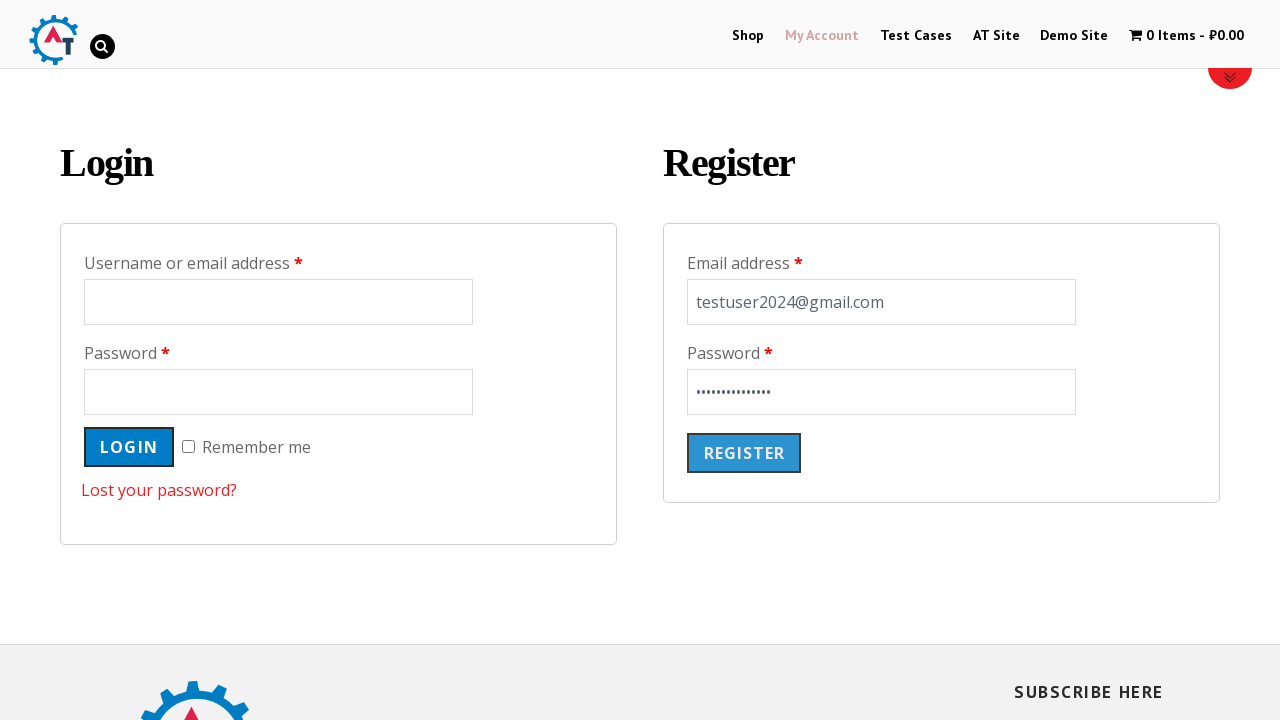

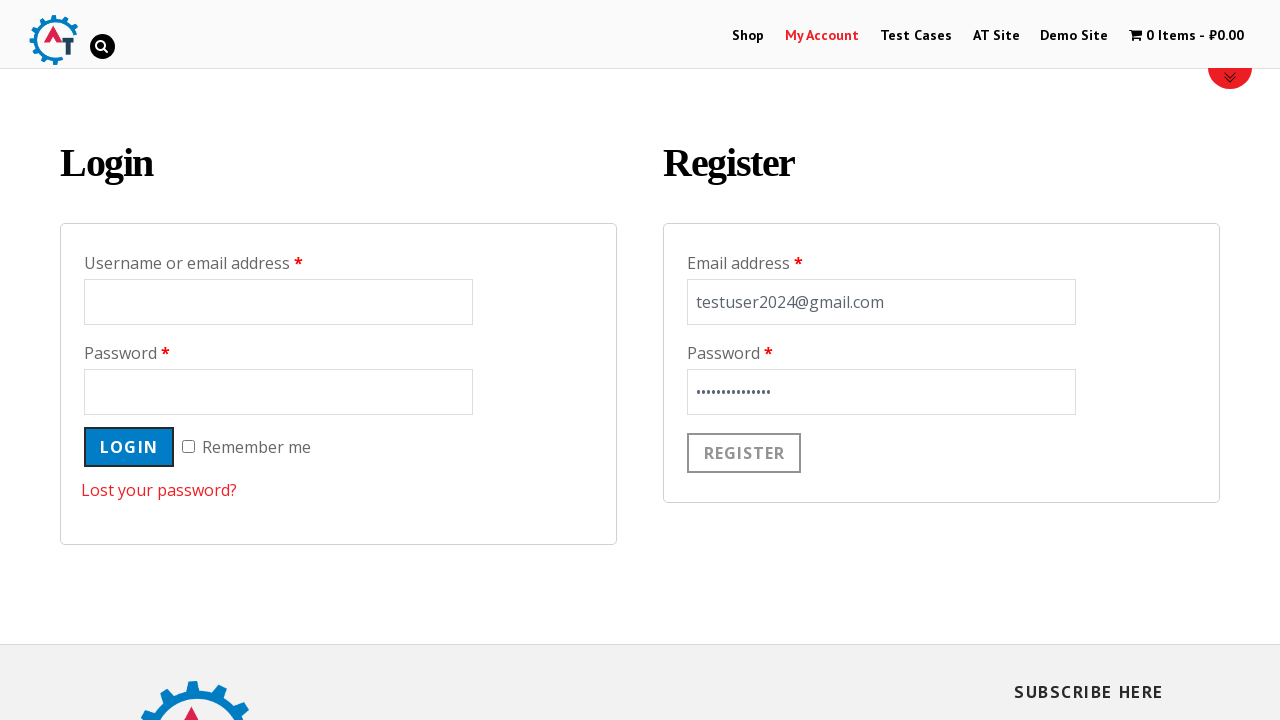